Tests that completed items are removed when clicking Clear completed button

Starting URL: https://demo.playwright.dev/todomvc

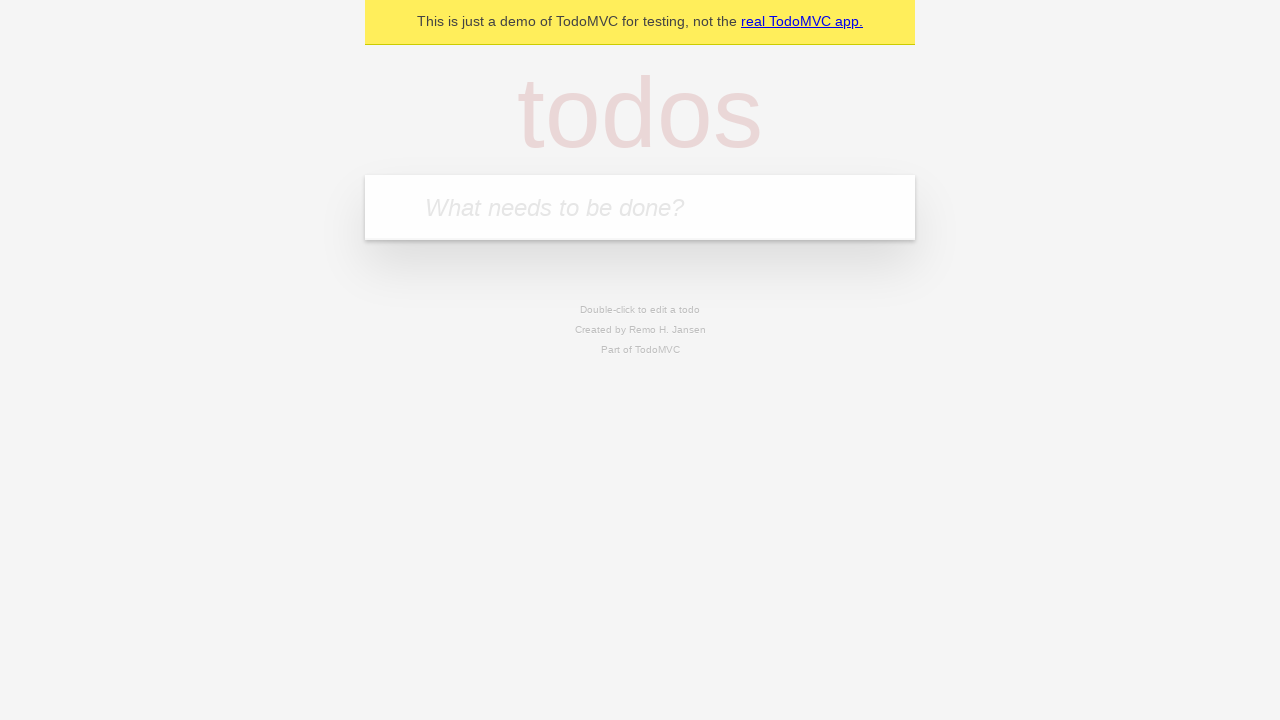

Filled todo input with 'buy some cheese' on internal:attr=[placeholder="What needs to be done?"i]
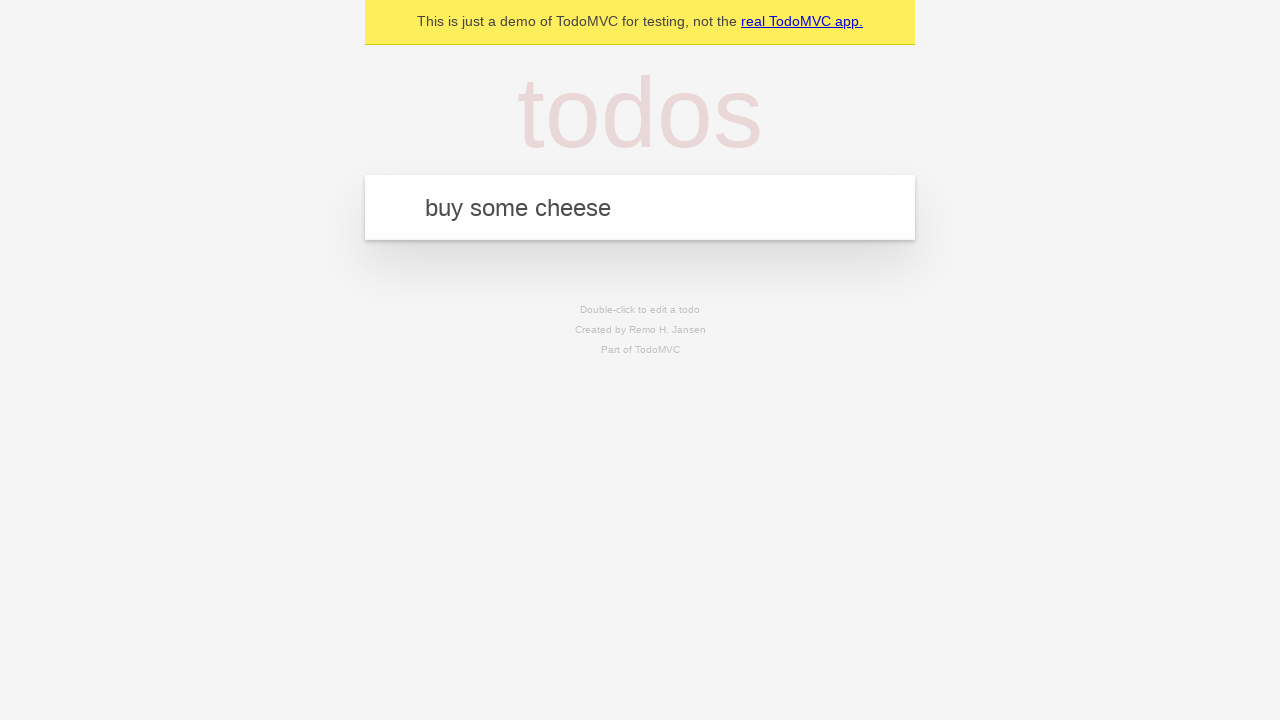

Pressed Enter to add first todo on internal:attr=[placeholder="What needs to be done?"i]
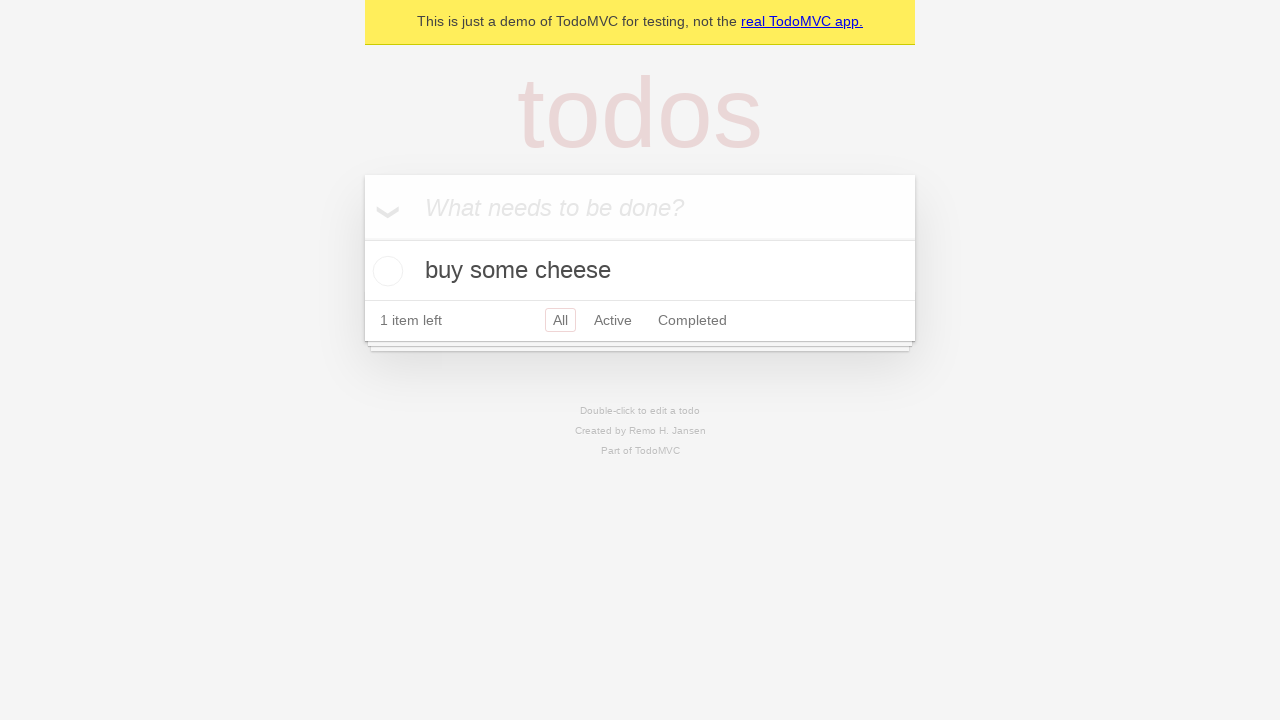

Filled todo input with 'feed the cat' on internal:attr=[placeholder="What needs to be done?"i]
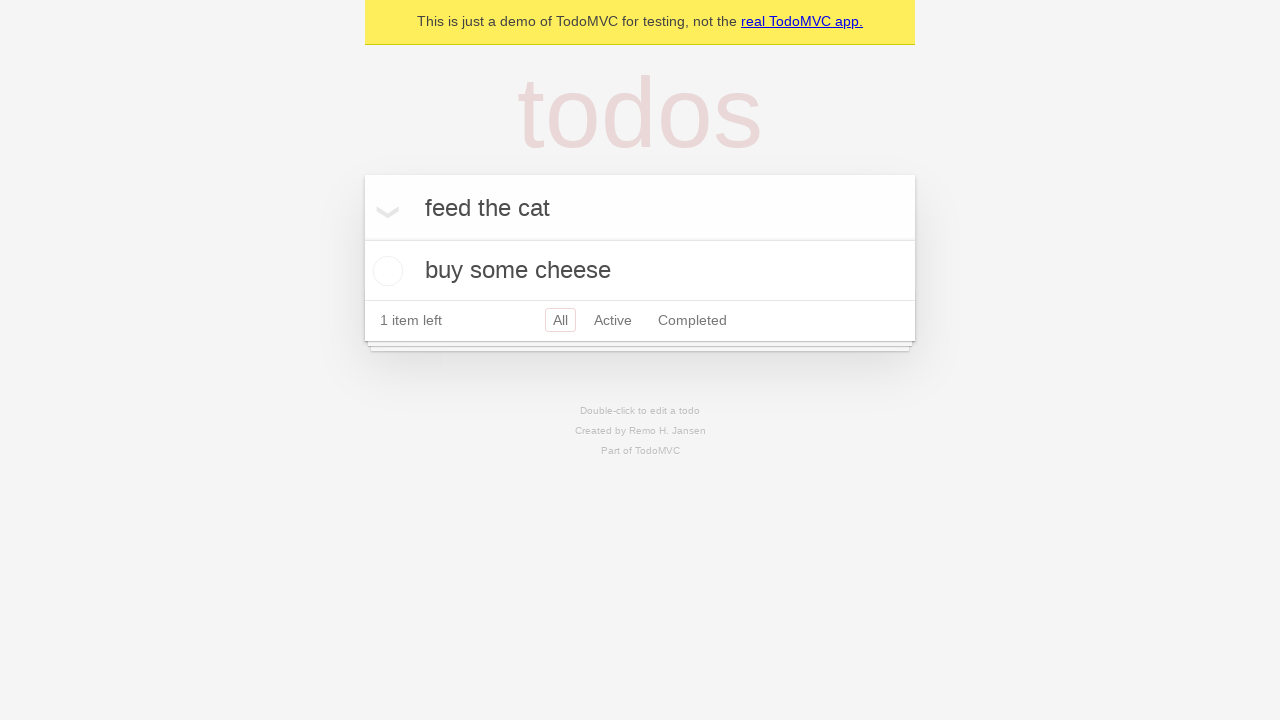

Pressed Enter to add second todo on internal:attr=[placeholder="What needs to be done?"i]
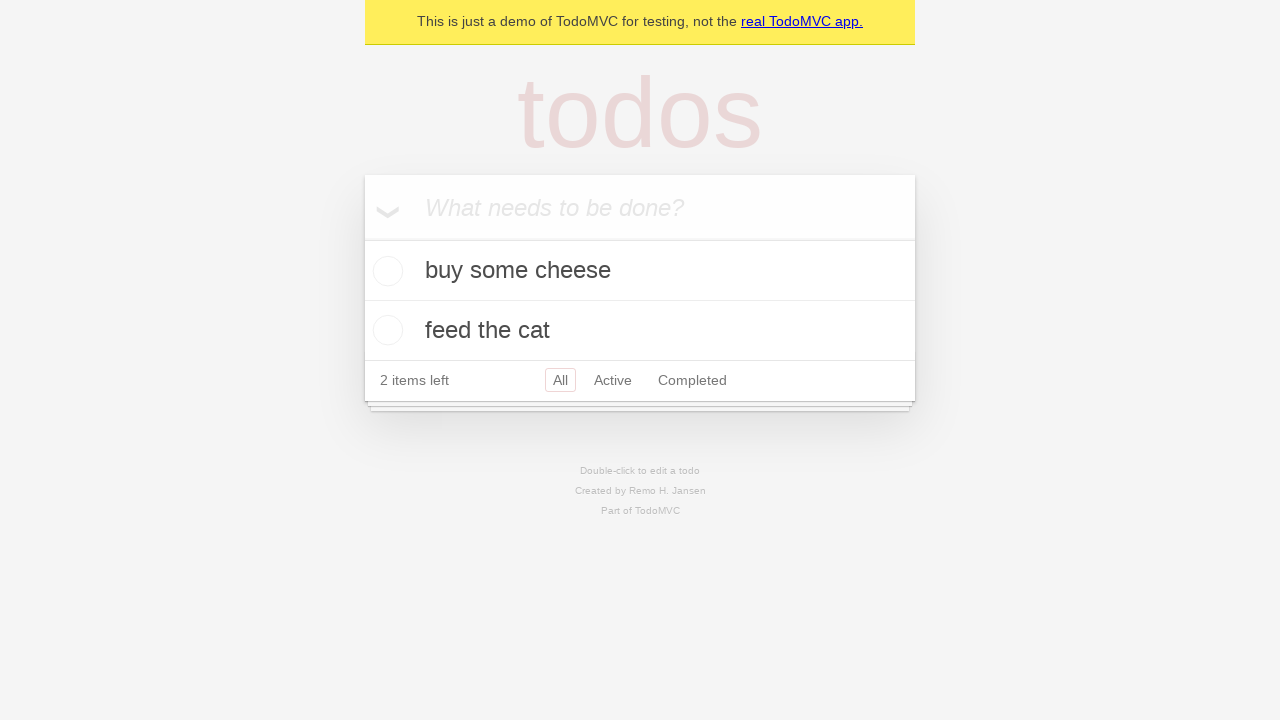

Filled todo input with 'book a doctors appointment' on internal:attr=[placeholder="What needs to be done?"i]
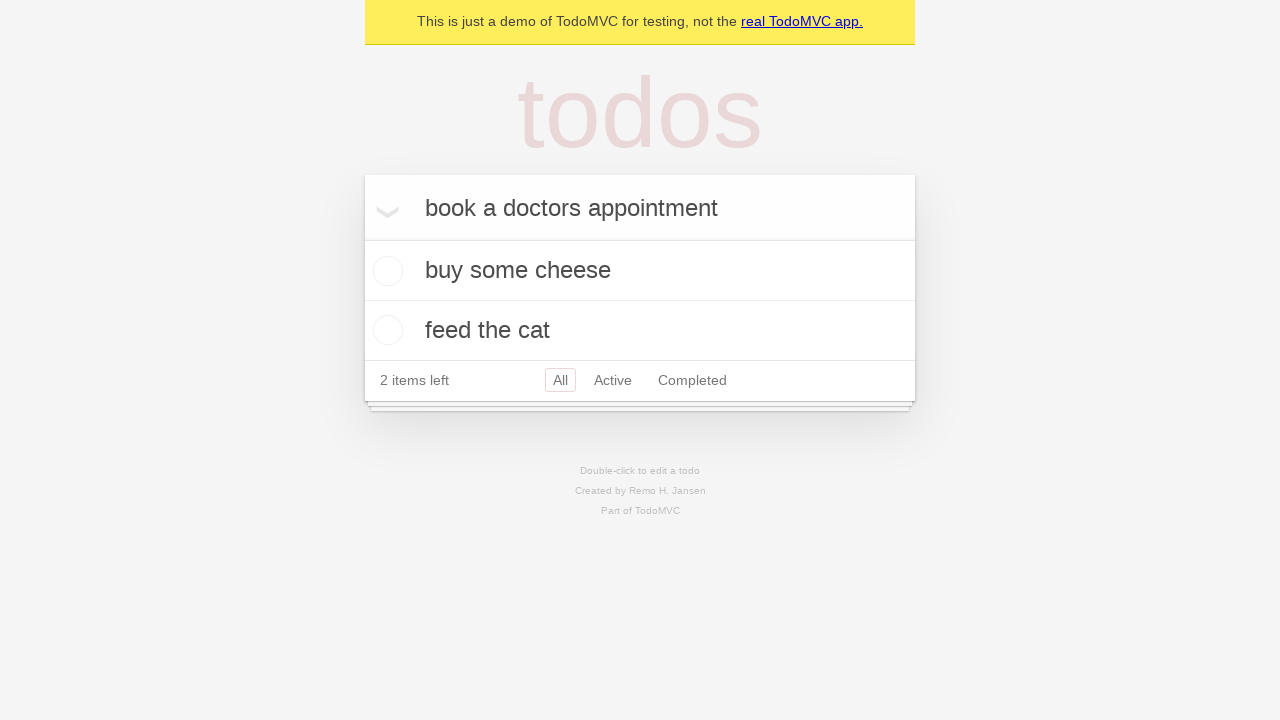

Pressed Enter to add third todo on internal:attr=[placeholder="What needs to be done?"i]
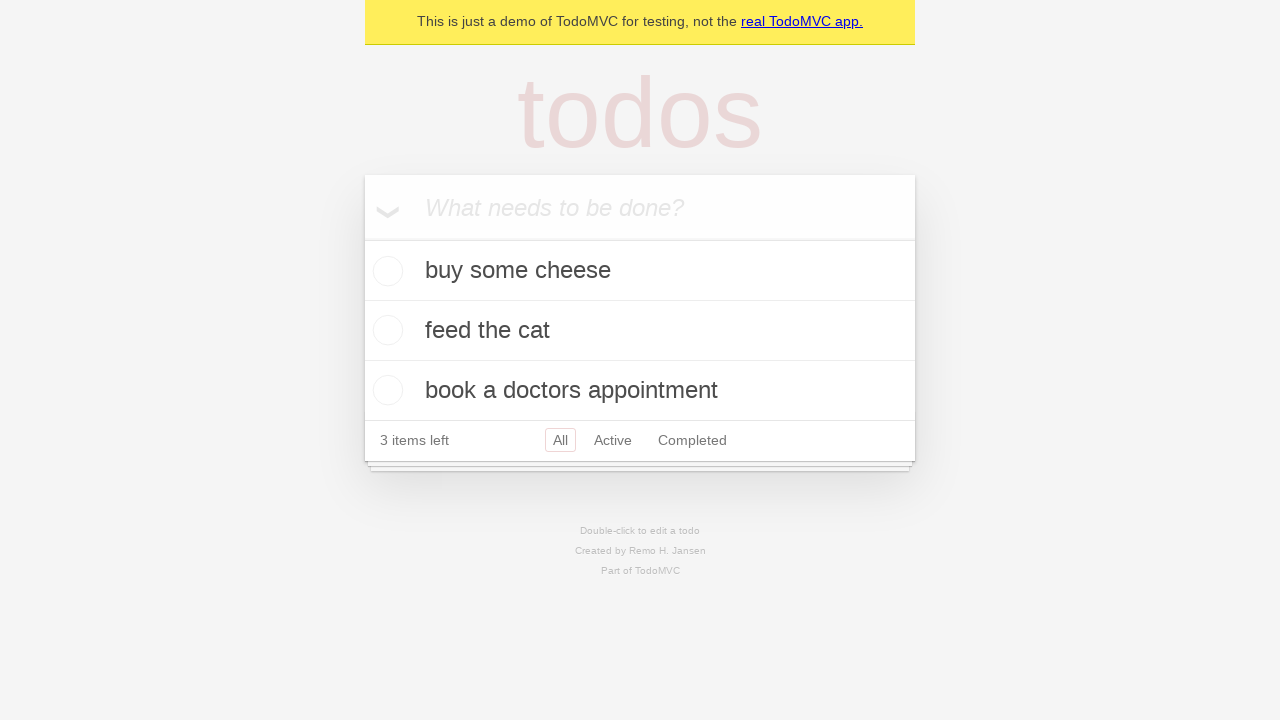

Checked the second todo item to mark it completed at (385, 330) on internal:testid=[data-testid="todo-item"s] >> nth=1 >> internal:role=checkbox
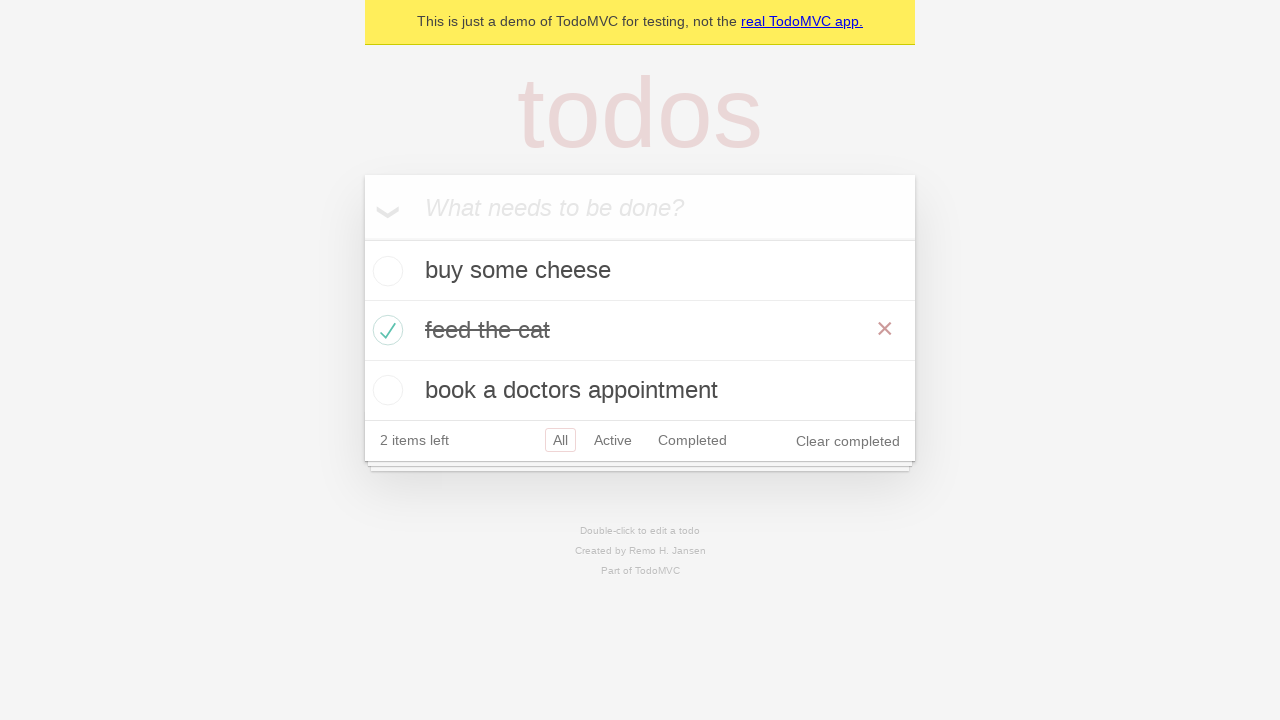

Clicked 'Clear completed' button to remove completed items at (848, 441) on internal:role=button[name="Clear completed"i]
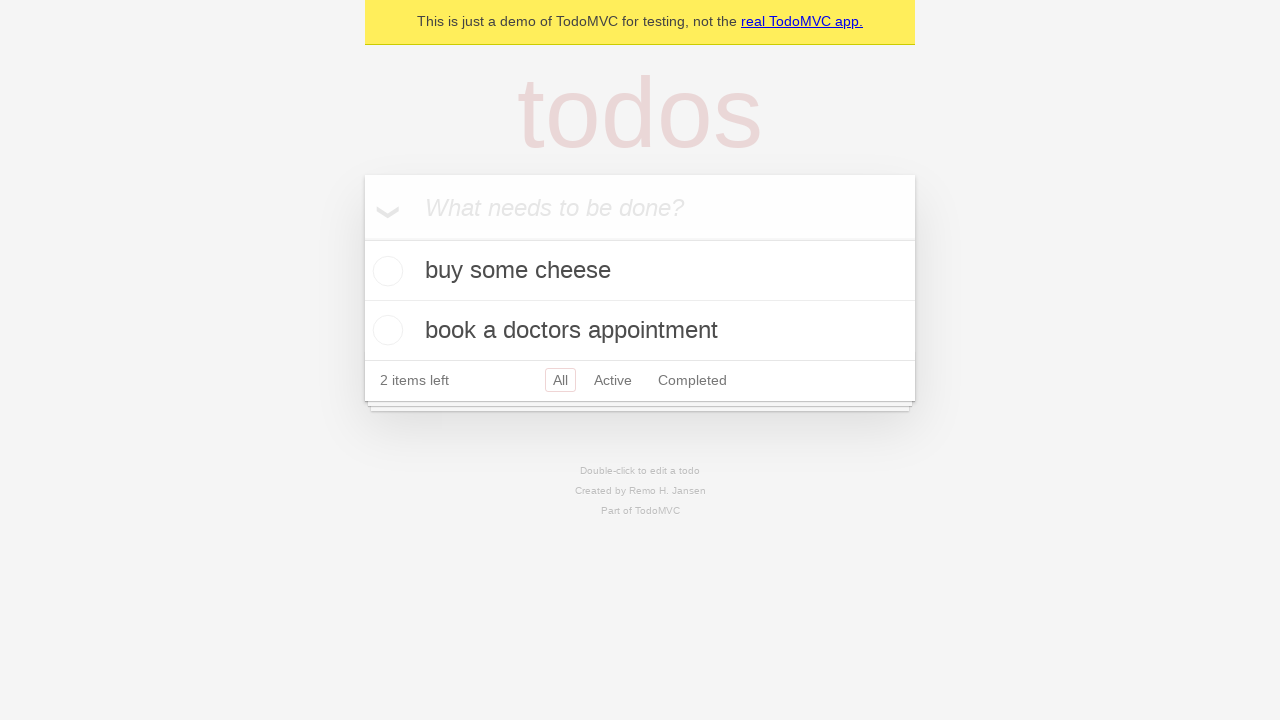

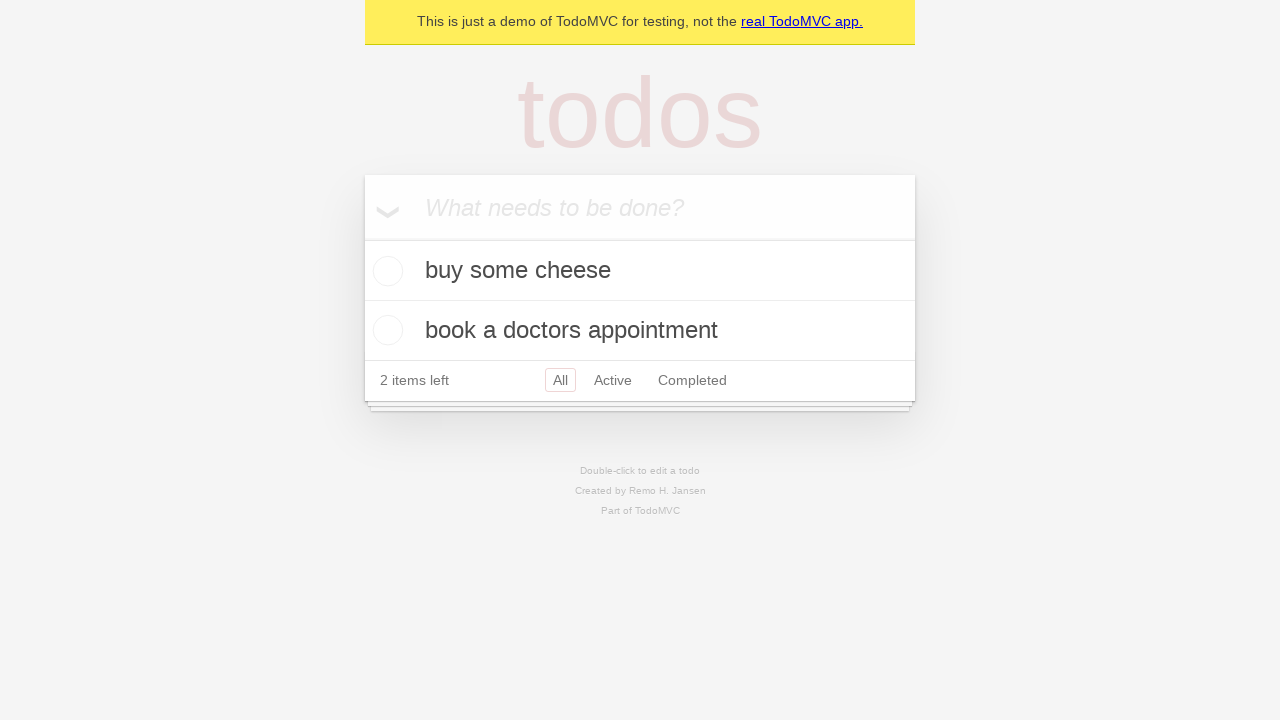